Verifies that clicking the Remove button removes the checkbox

Starting URL: https://the-internet.herokuapp.com/dynamic_controls

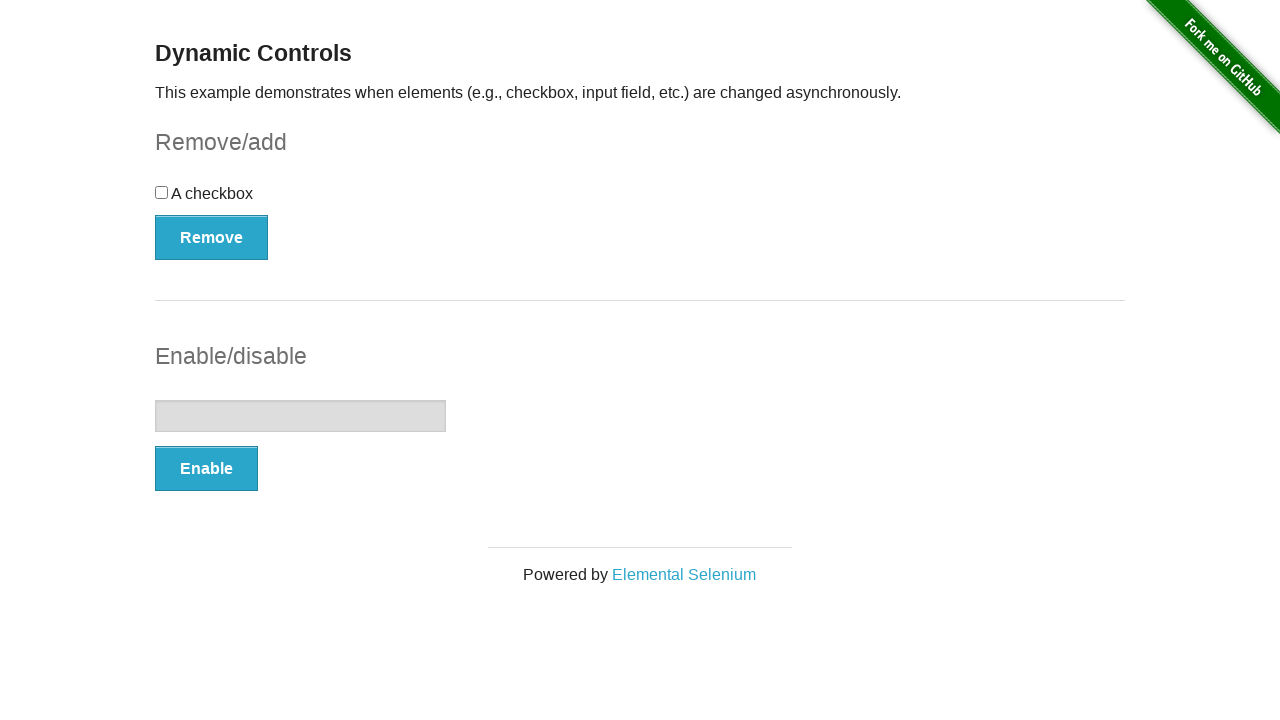

Clicked Remove button to remove the checkbox at (212, 237) on #checkbox-example button
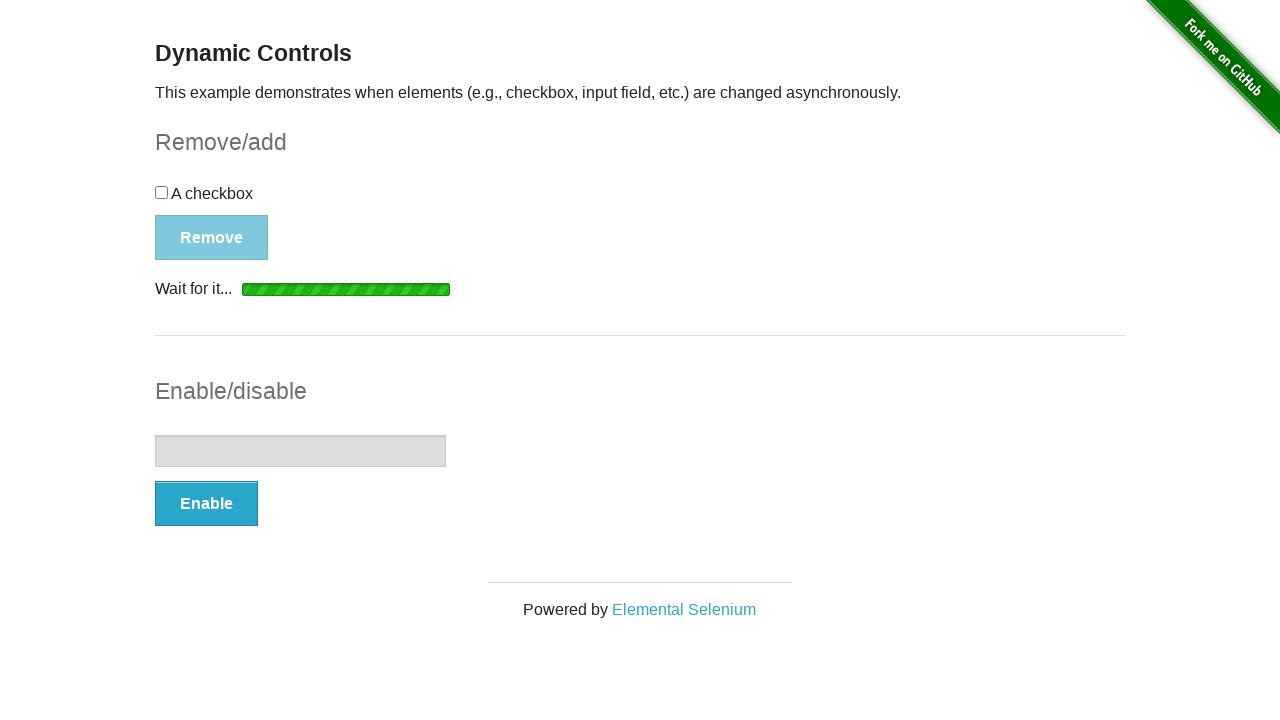

Loading indicator disappeared
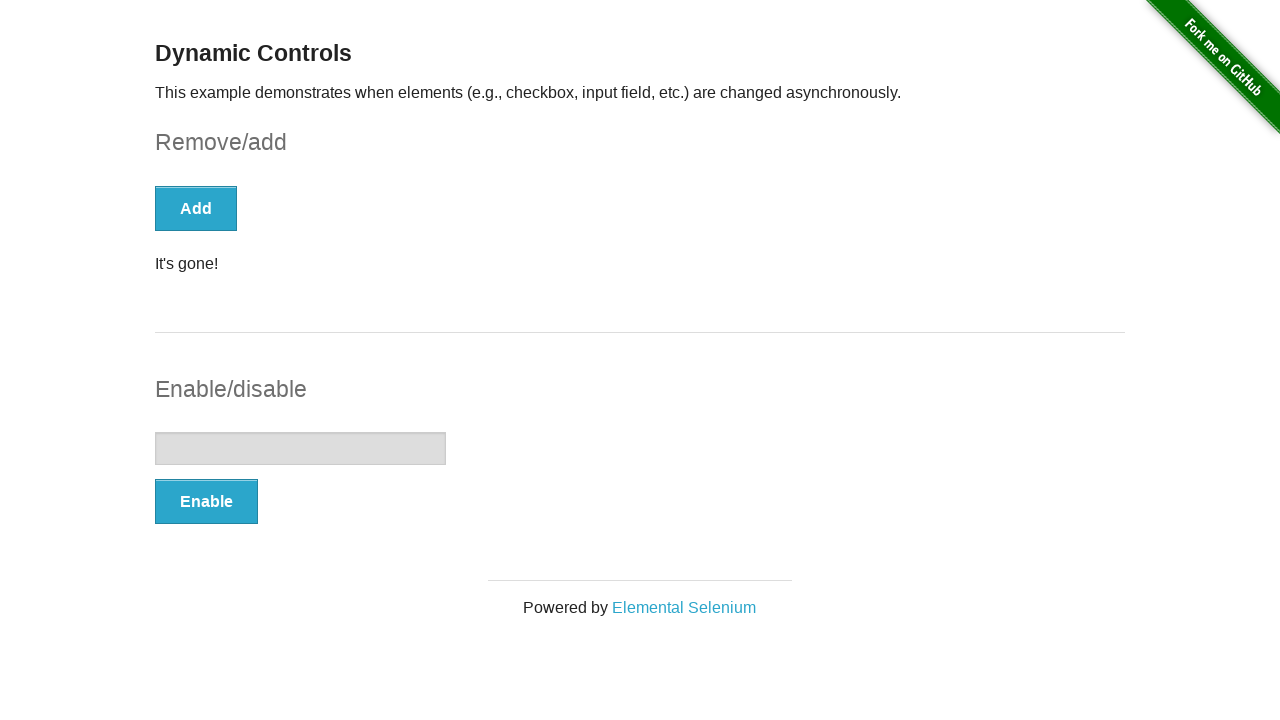

Verified that checkbox is hidden after removal
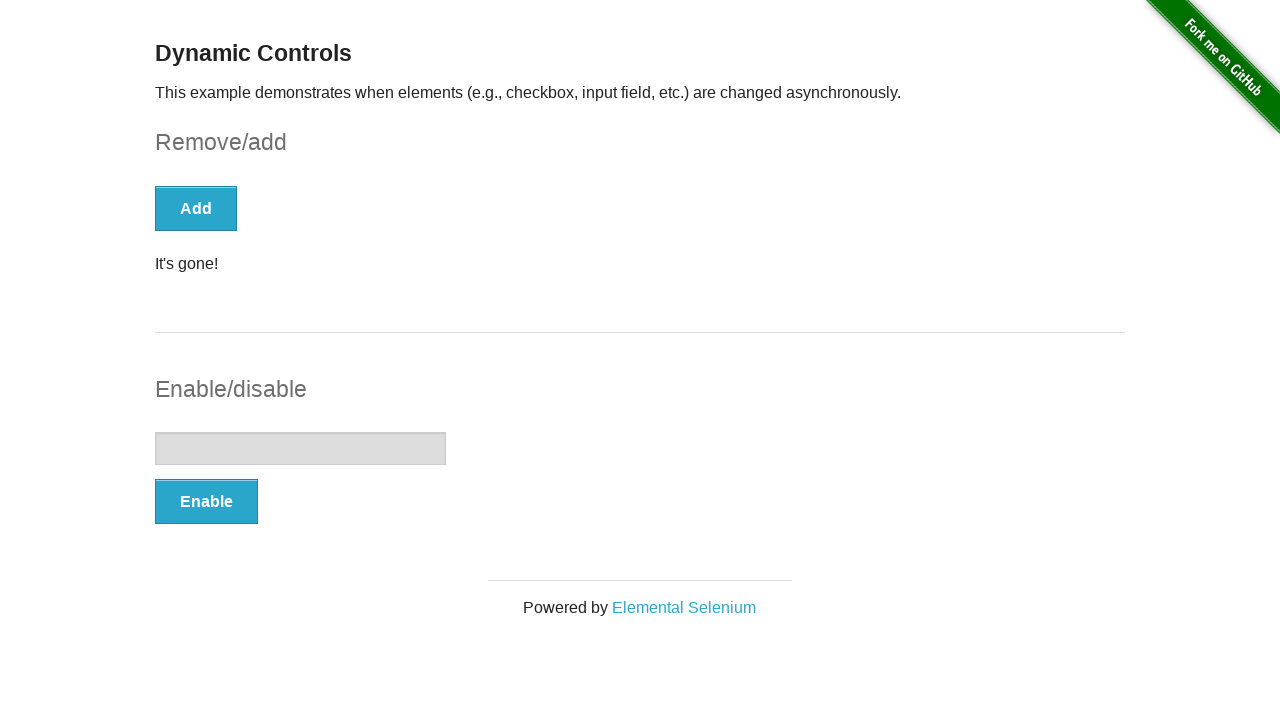

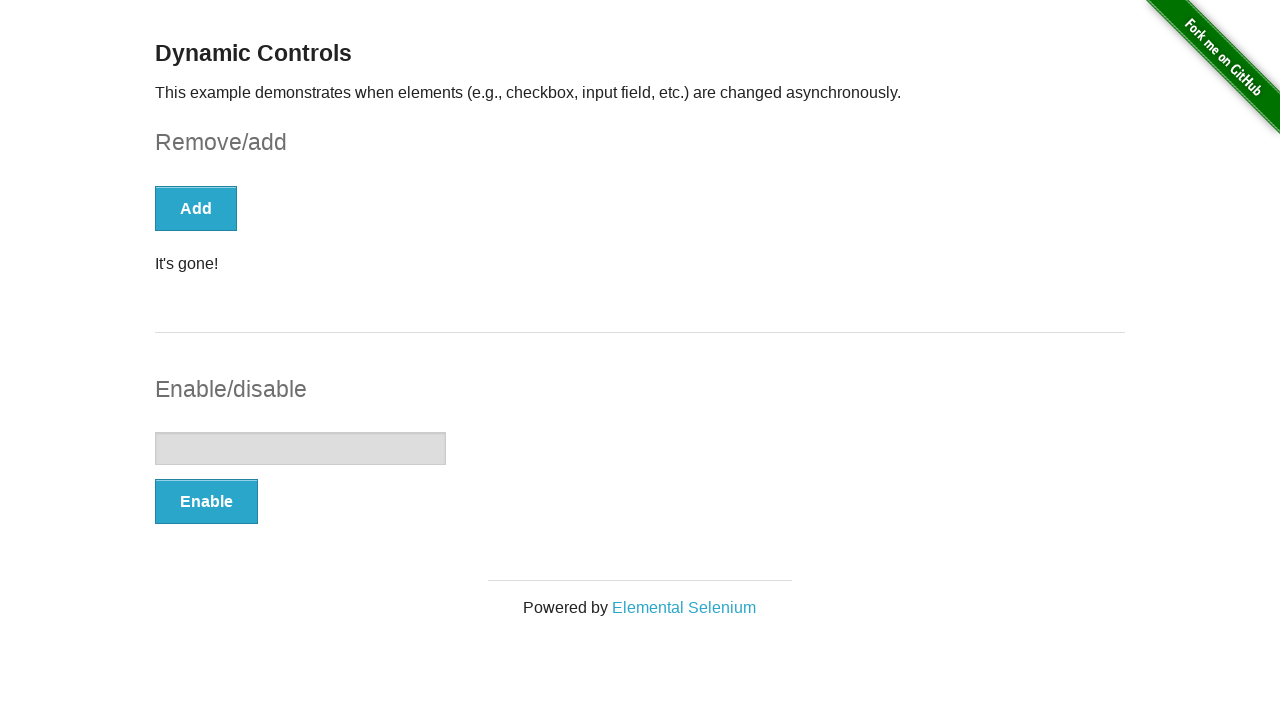